Tests opting out of A/B tests by adding an opt-out cookie before visiting the A/B test page, then navigating to verify the opt-out is in effect.

Starting URL: http://the-internet.herokuapp.com

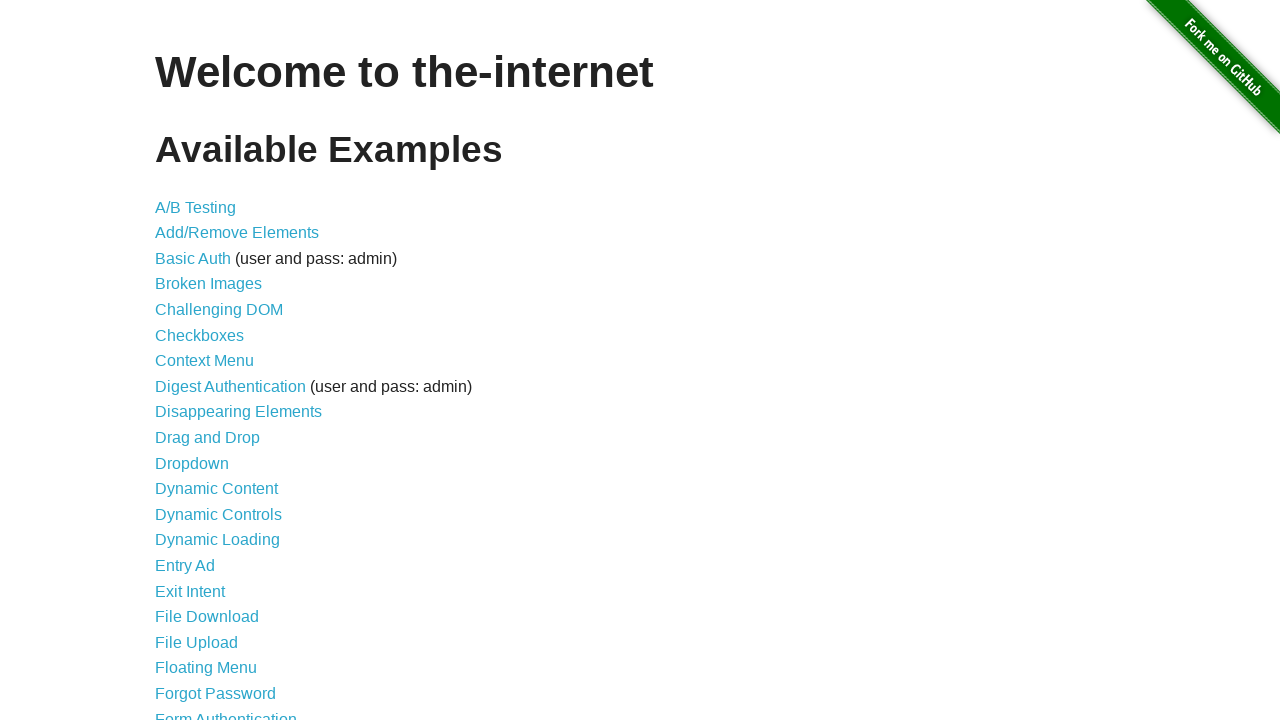

Added optimizelyOptOut cookie with value 'true' to context
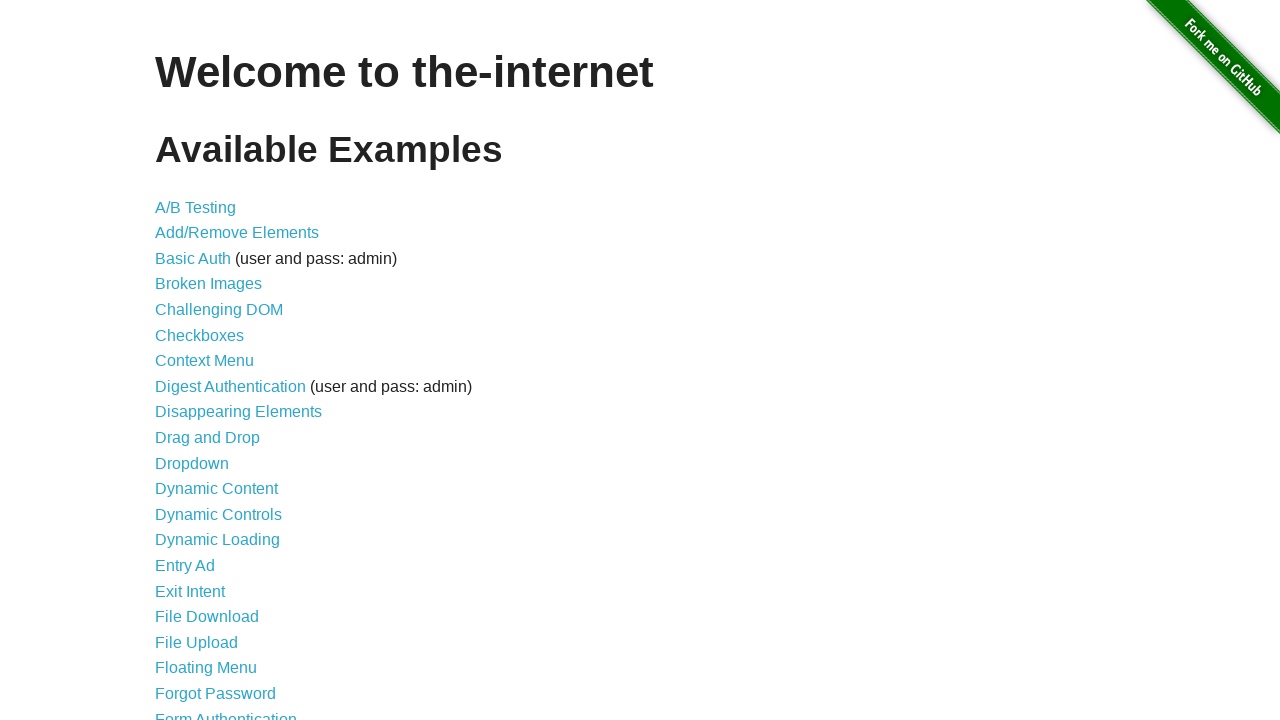

Navigated to A/B test page at http://the-internet.herokuapp.com/abtest
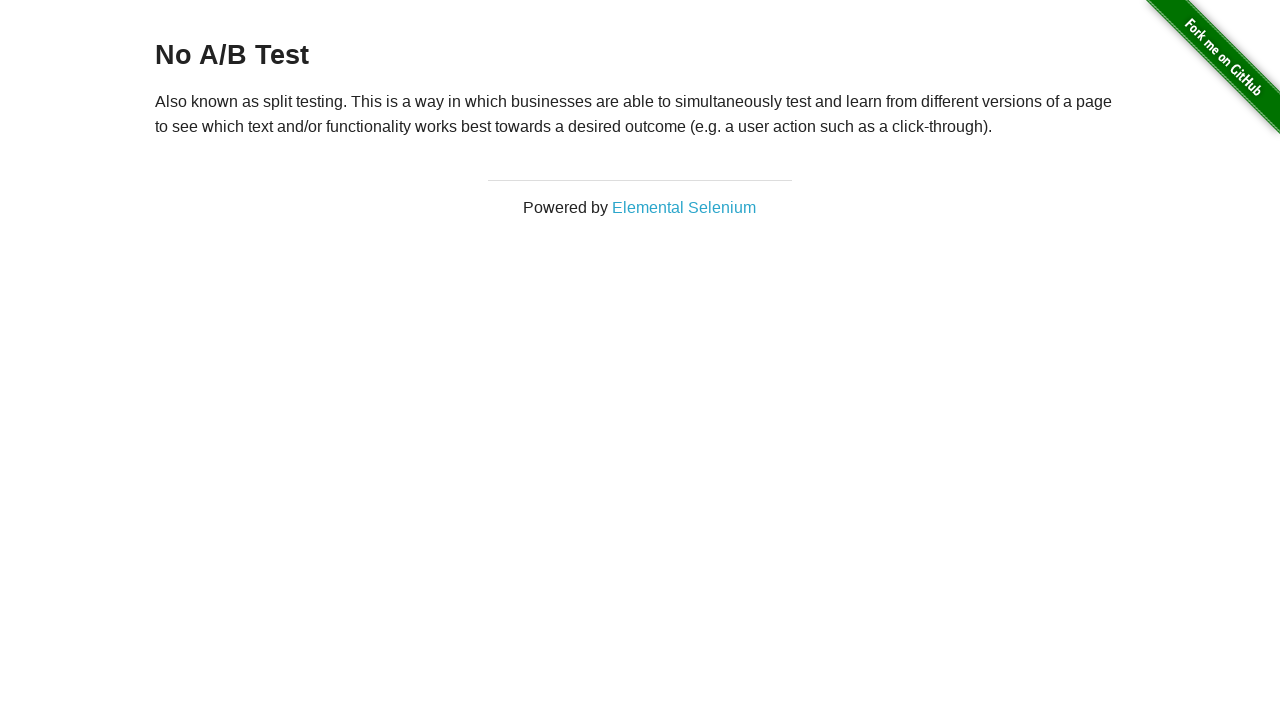

Retrieved heading text from page
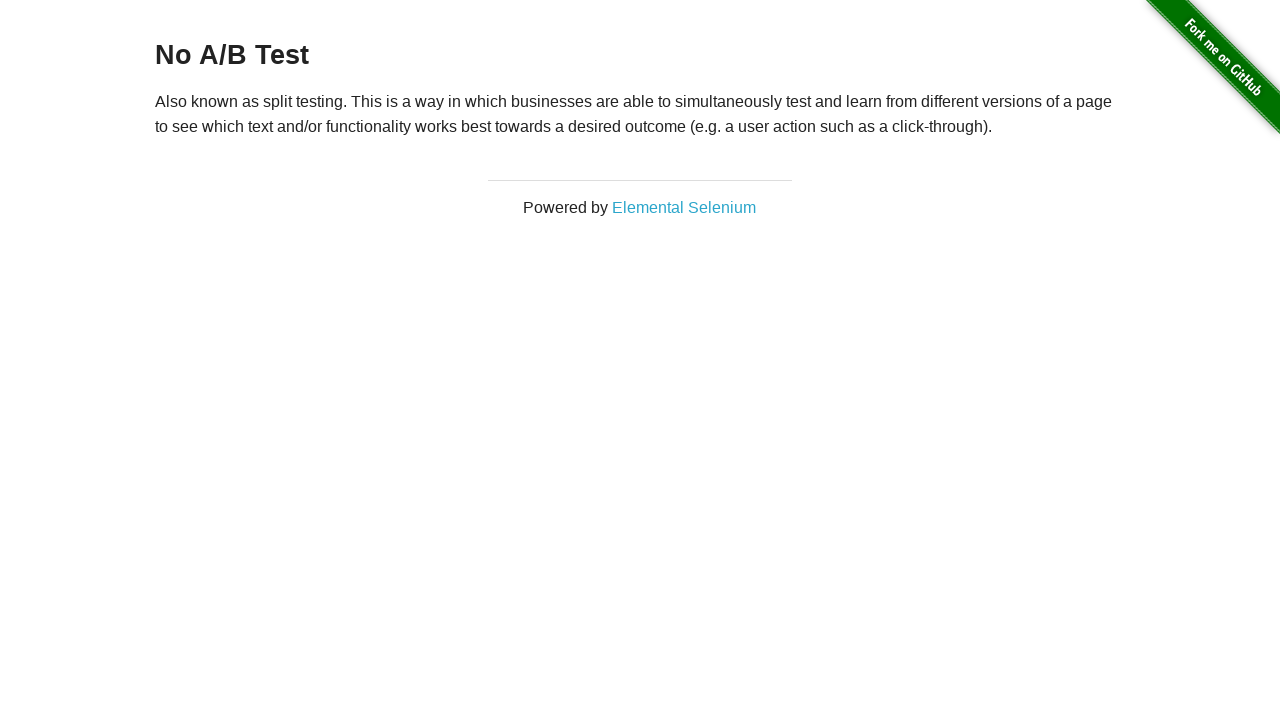

Verified that heading displays 'No A/B Test', confirming opt-out cookie is in effect
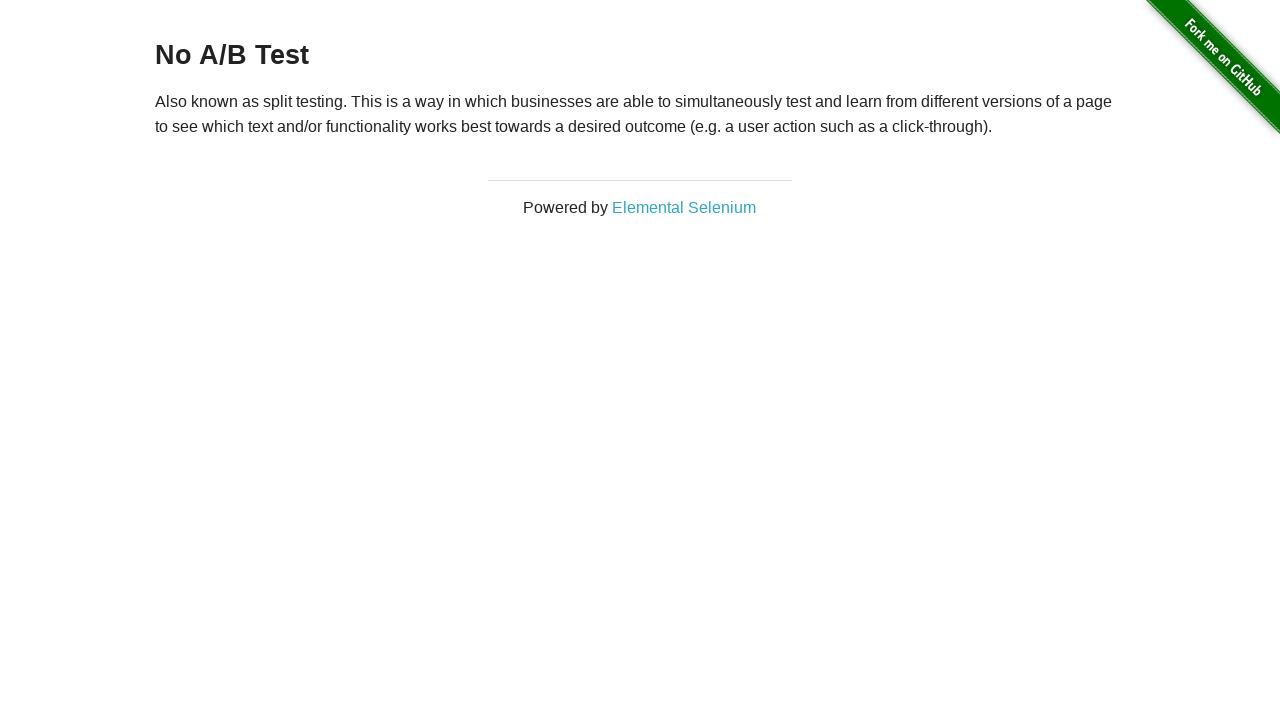

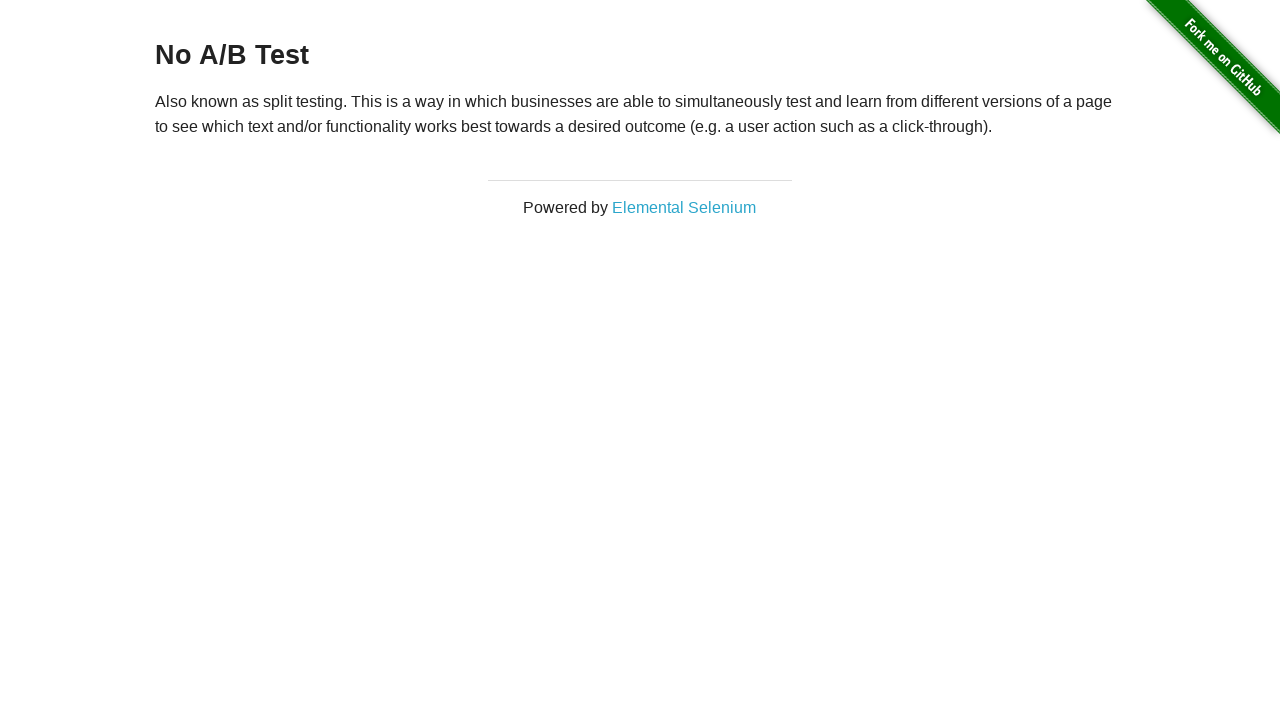